Tests the division operation with simple numbers (8 / 2)

Starting URL: https://testsheepnz.github.io/BasicCalculator.html

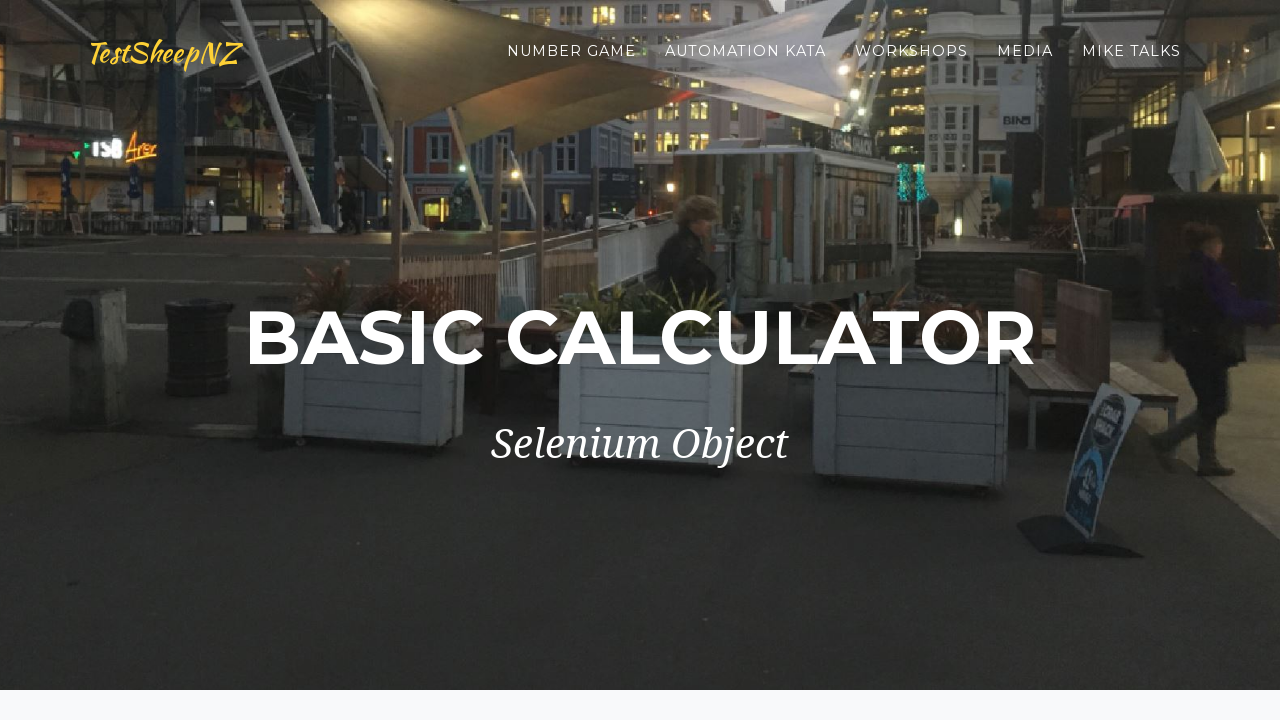

Entered first number (8) in number1Field on #number1Field
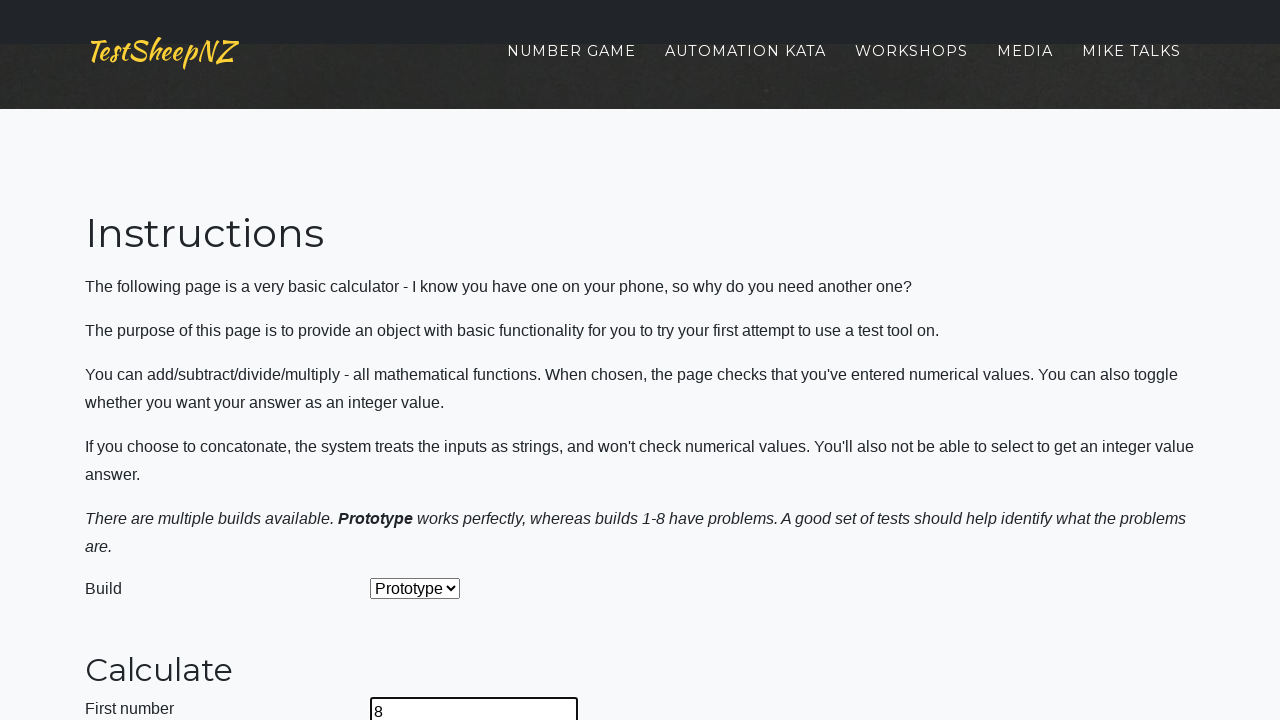

Entered second number (2) in number2Field on #number2Field
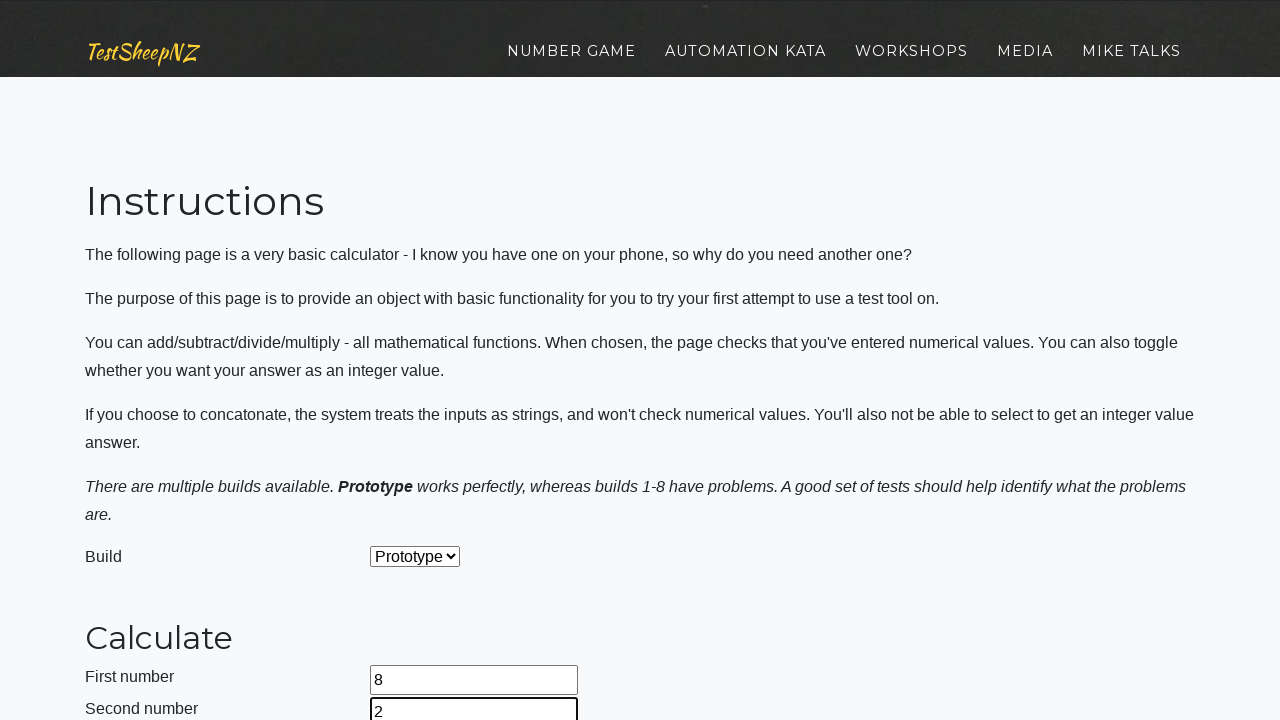

Selected Divide operation from dropdown on #selectOperationDropdown
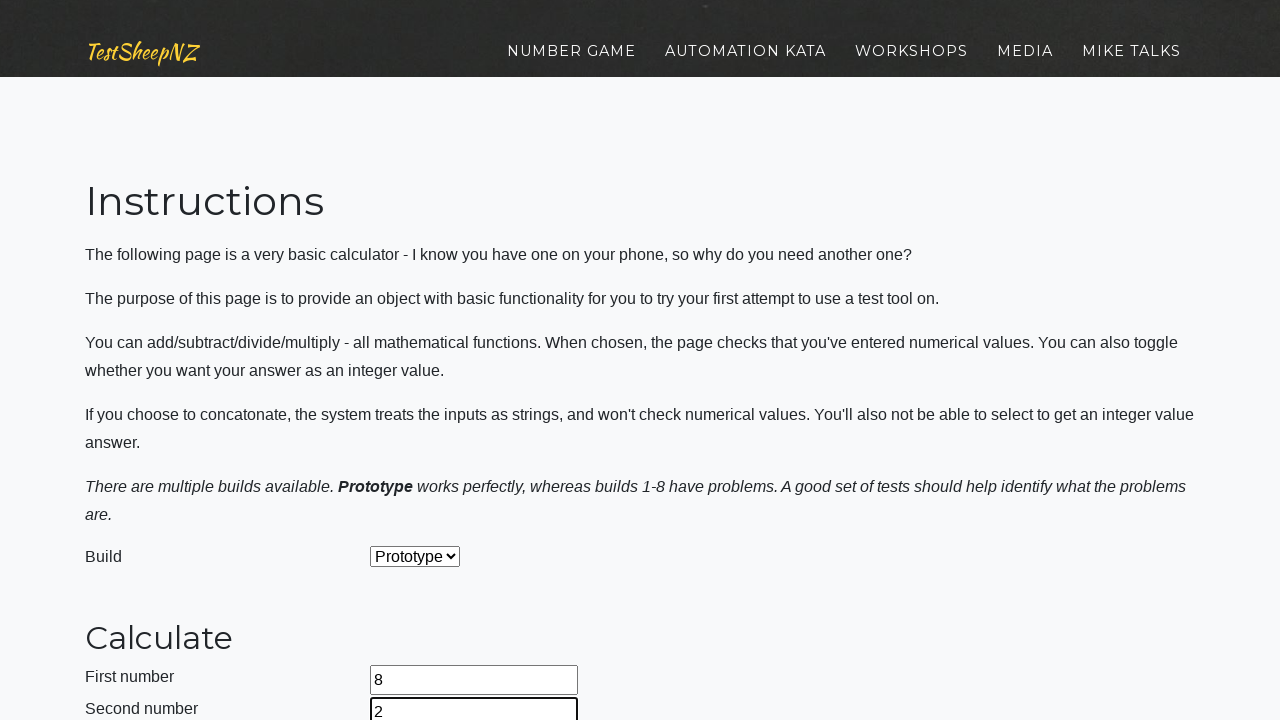

Clicked calculate button at (422, 361) on #calculateButton
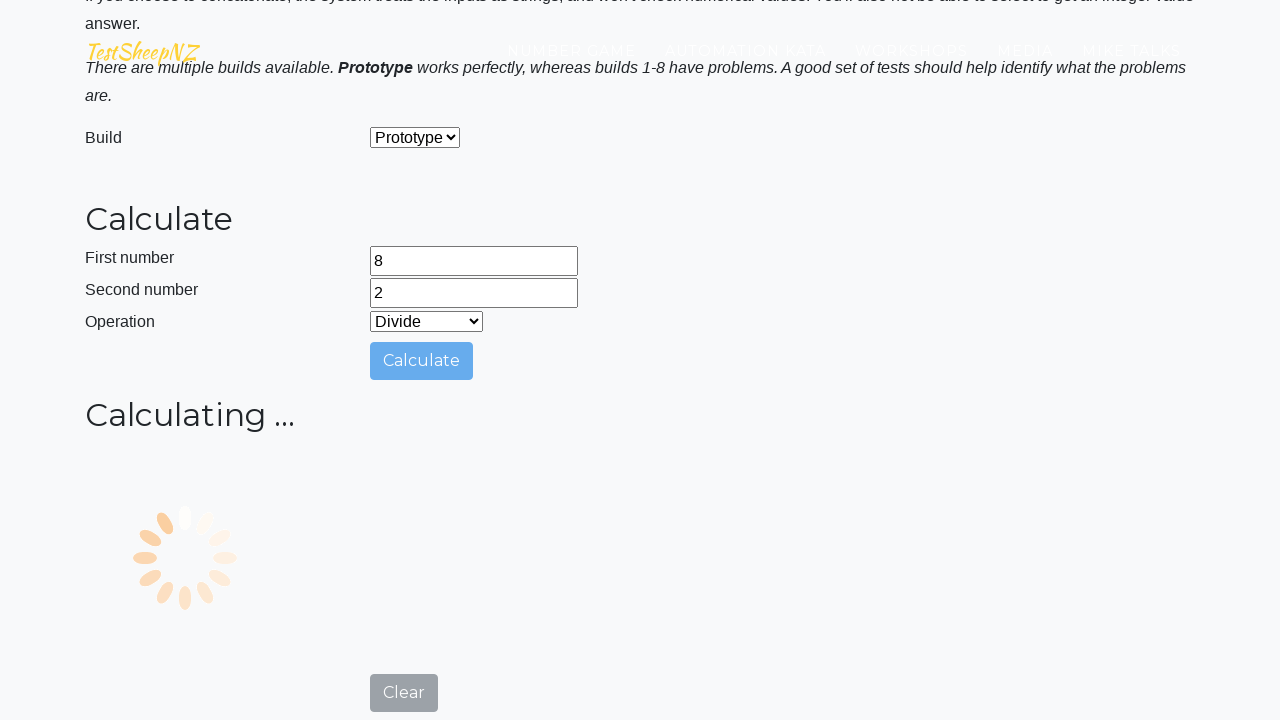

Answer field appeared with division result
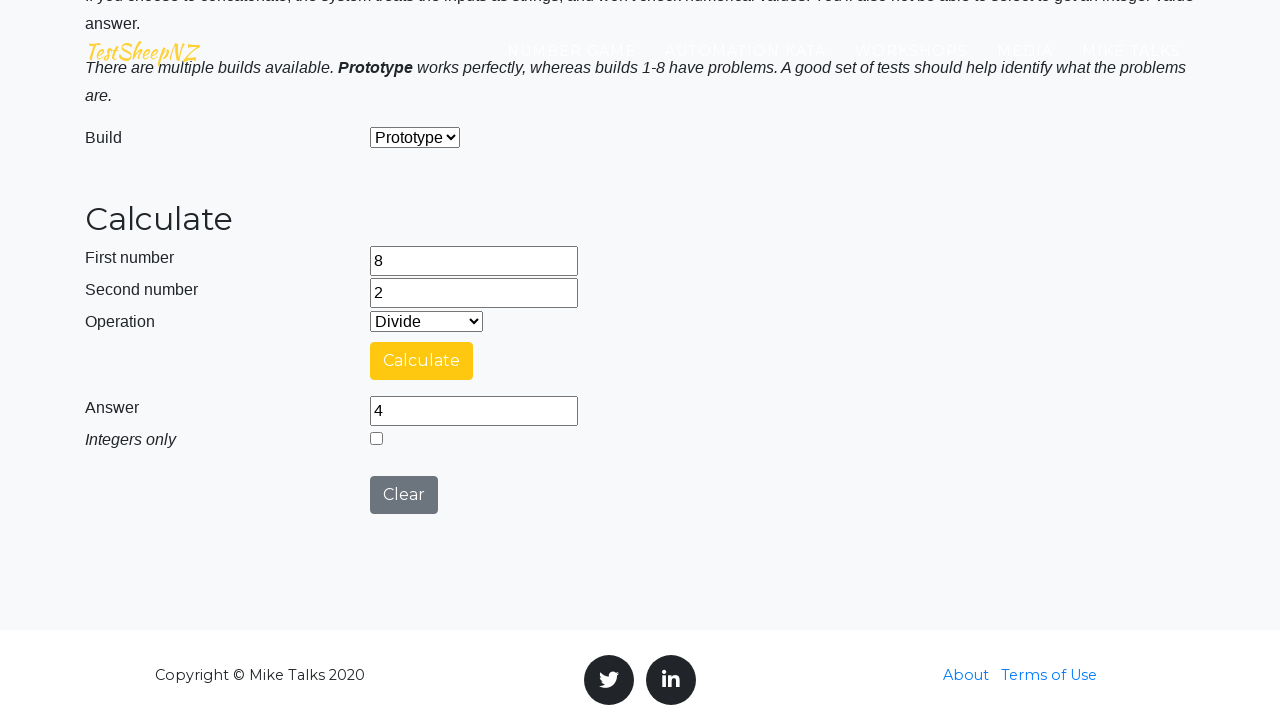

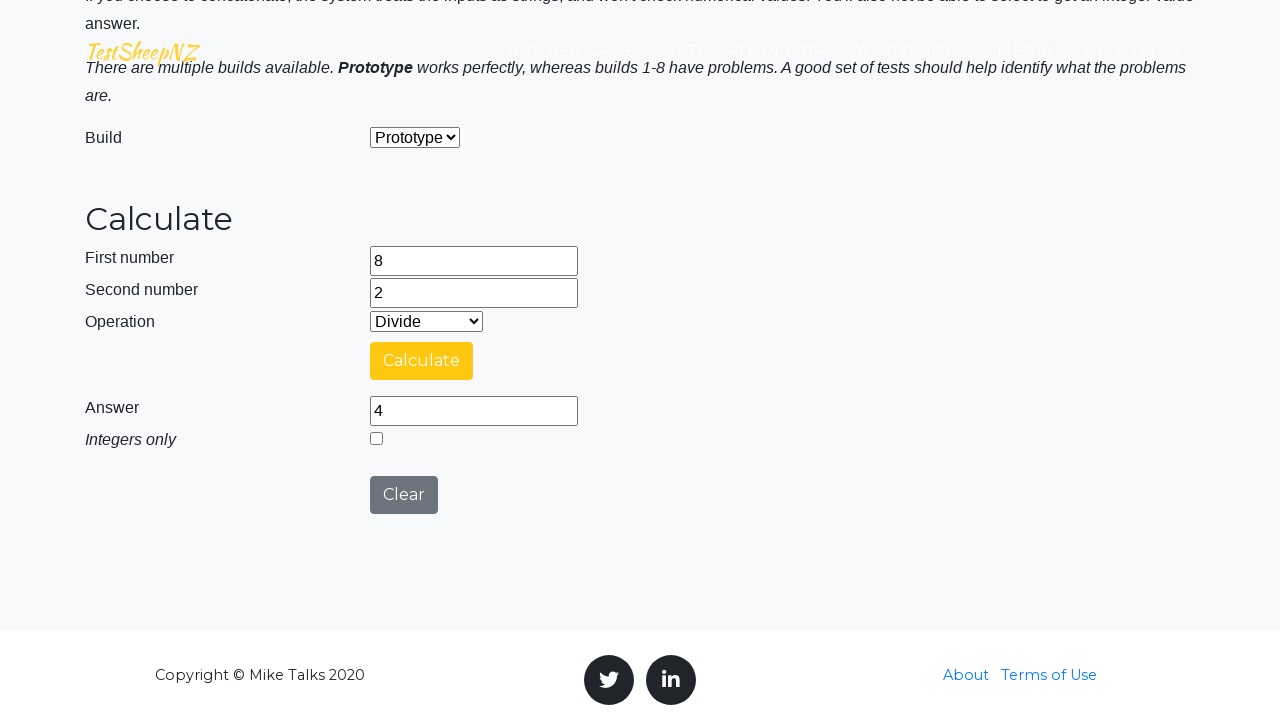